Tests JavaScript confirmation alert by clicking a button, accepting the alert to verify "Ok" message, then clicking again and dismissing to verify "Cancel" message.

Starting URL: https://loopcamp.vercel.app/javascript-alerts.html

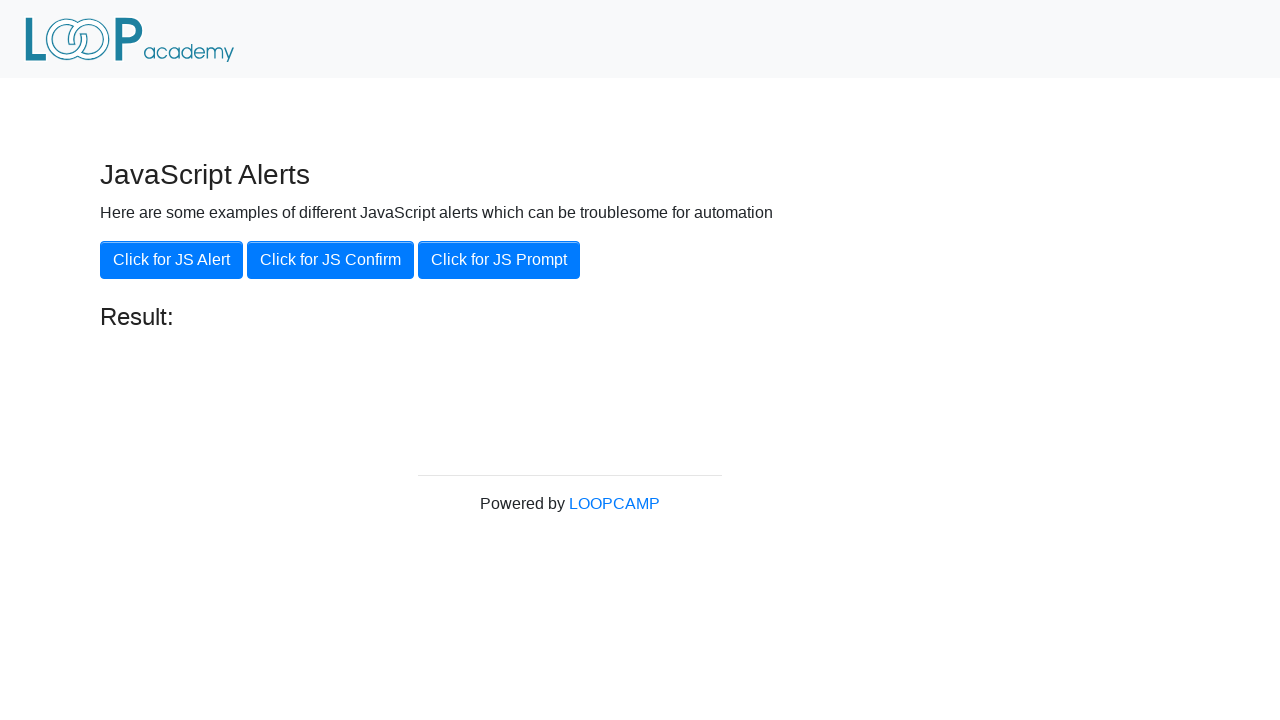

Set up dialog handler to accept confirmation alert
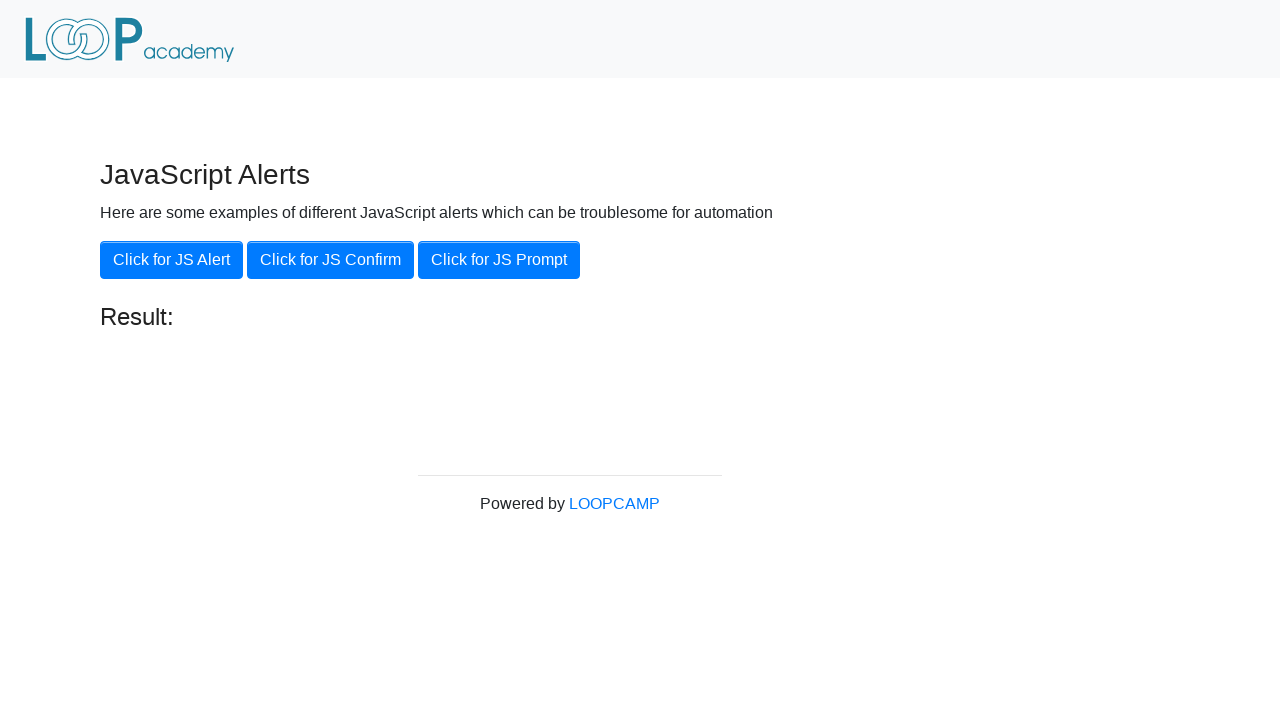

Clicked 'Click for JS Confirm' button at (330, 260) on xpath=//button[text()='Click for JS Confirm']
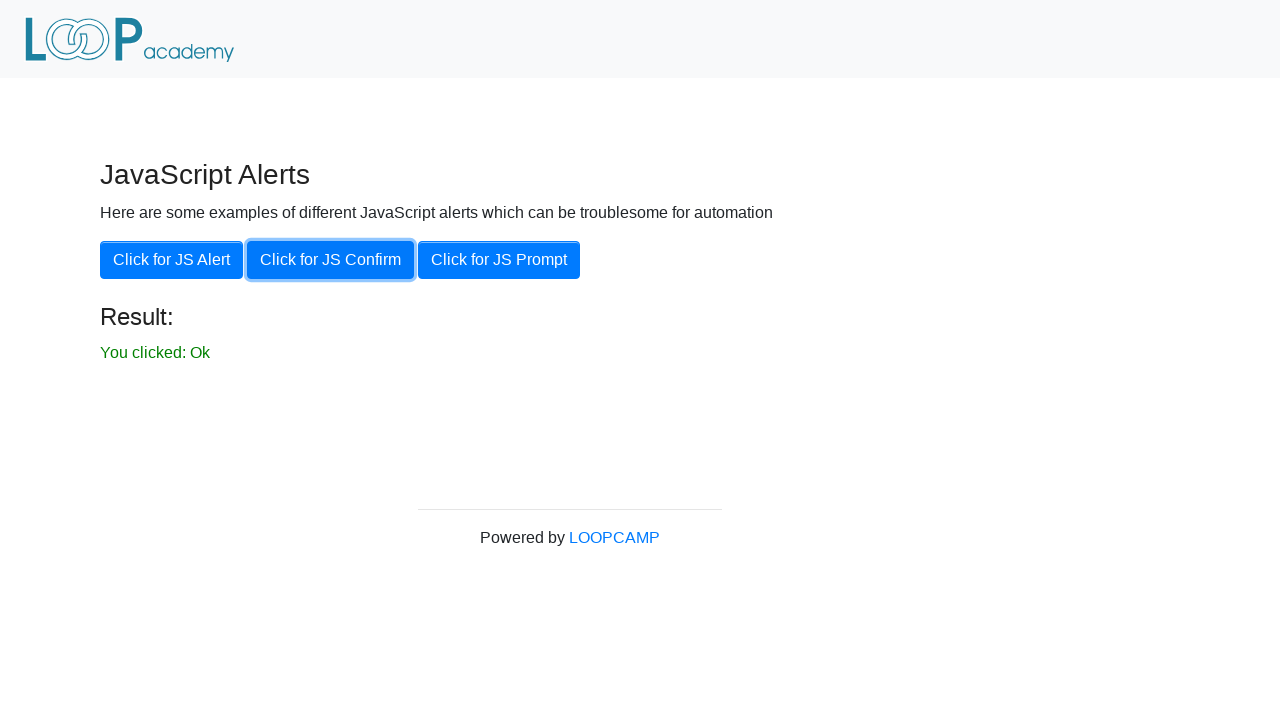

Result element appeared after accepting alert
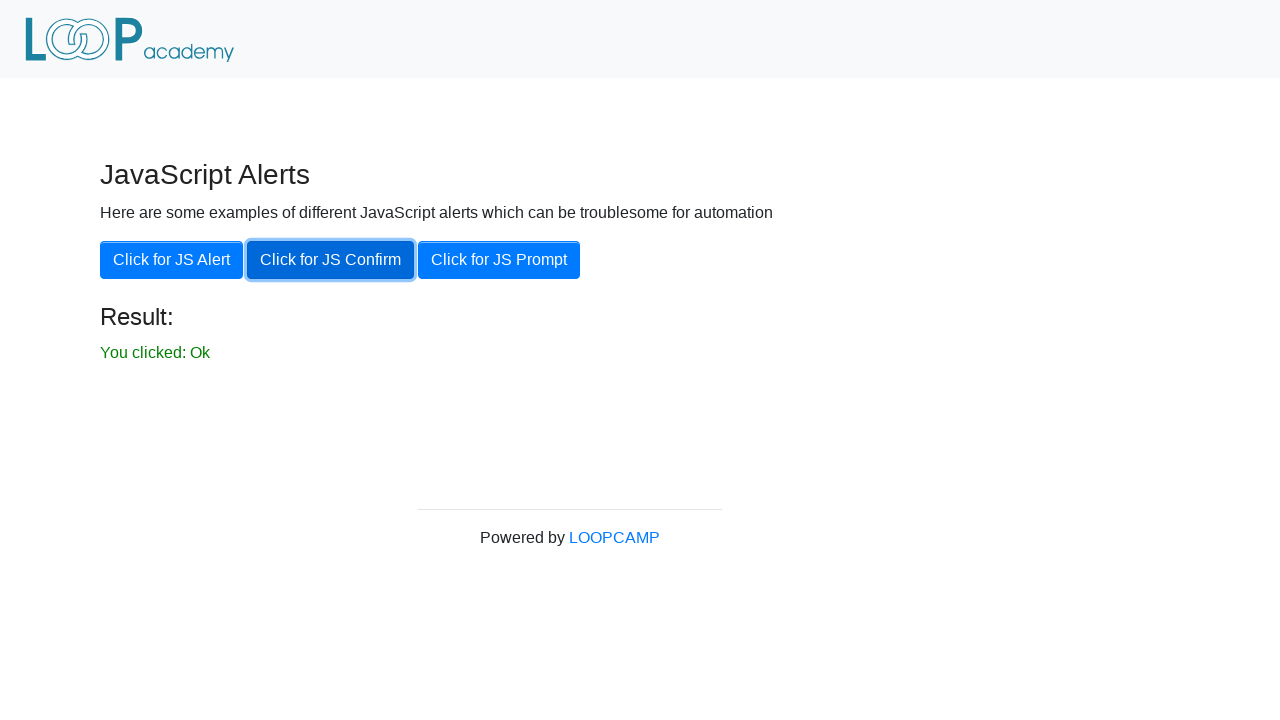

Retrieved result text content
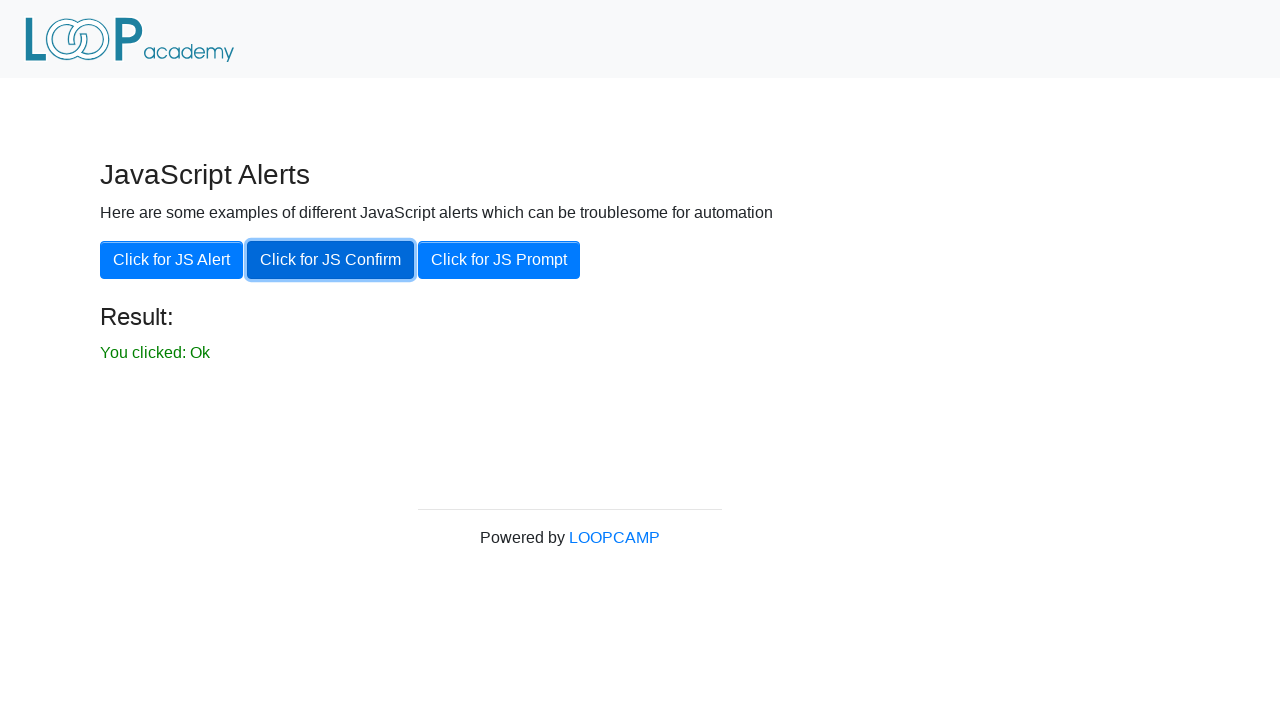

Verified result shows 'You clicked: Ok'
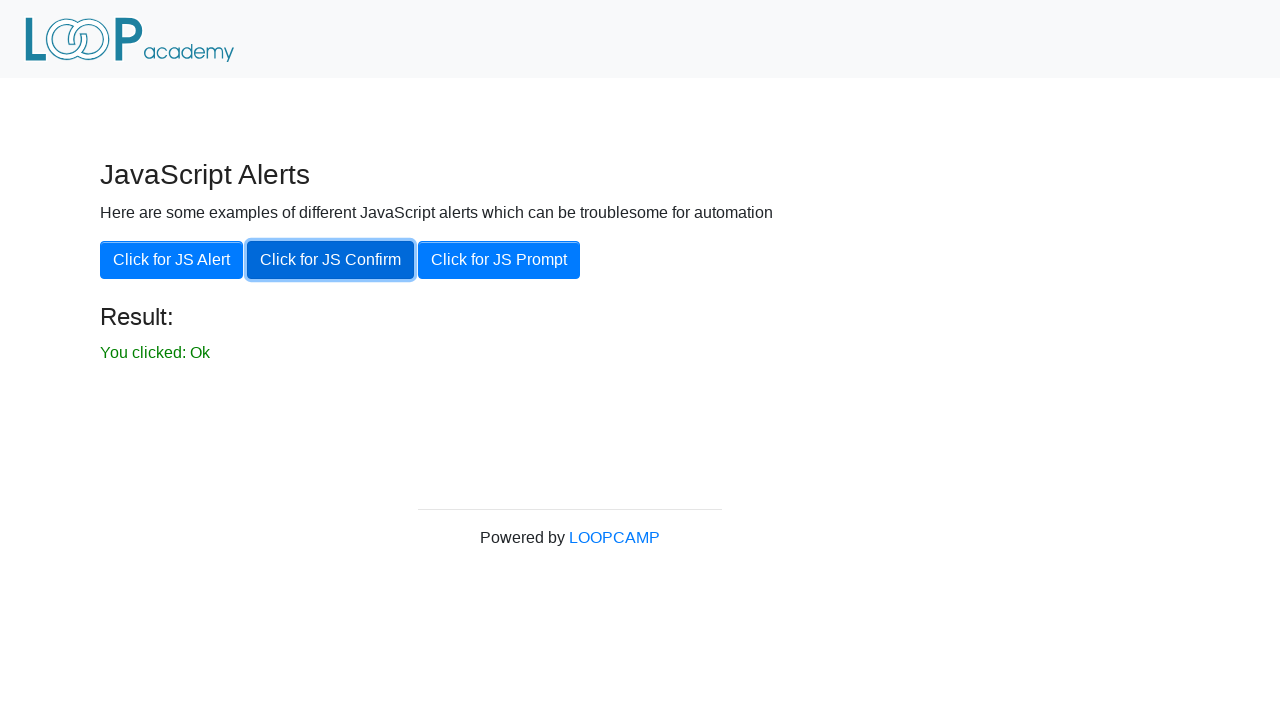

Set up dialog handler to dismiss confirmation alert
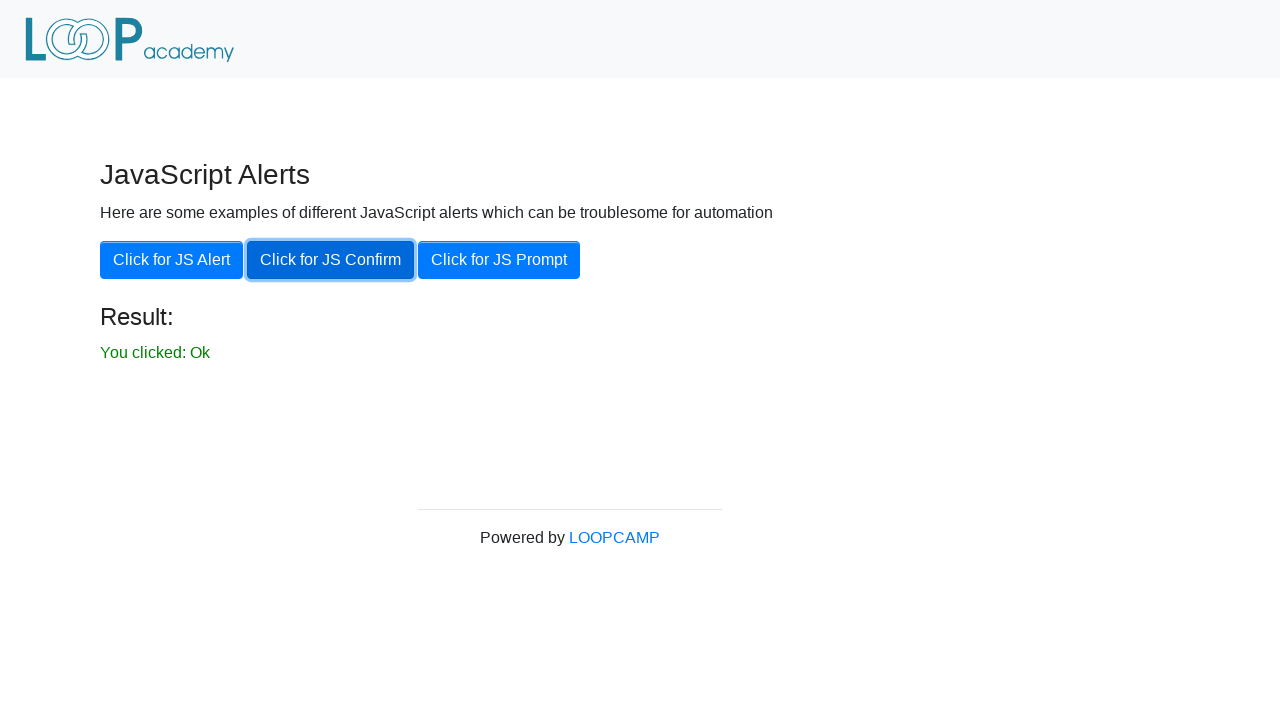

Clicked 'Click for JS Confirm' button again at (330, 260) on xpath=//button[text()='Click for JS Confirm']
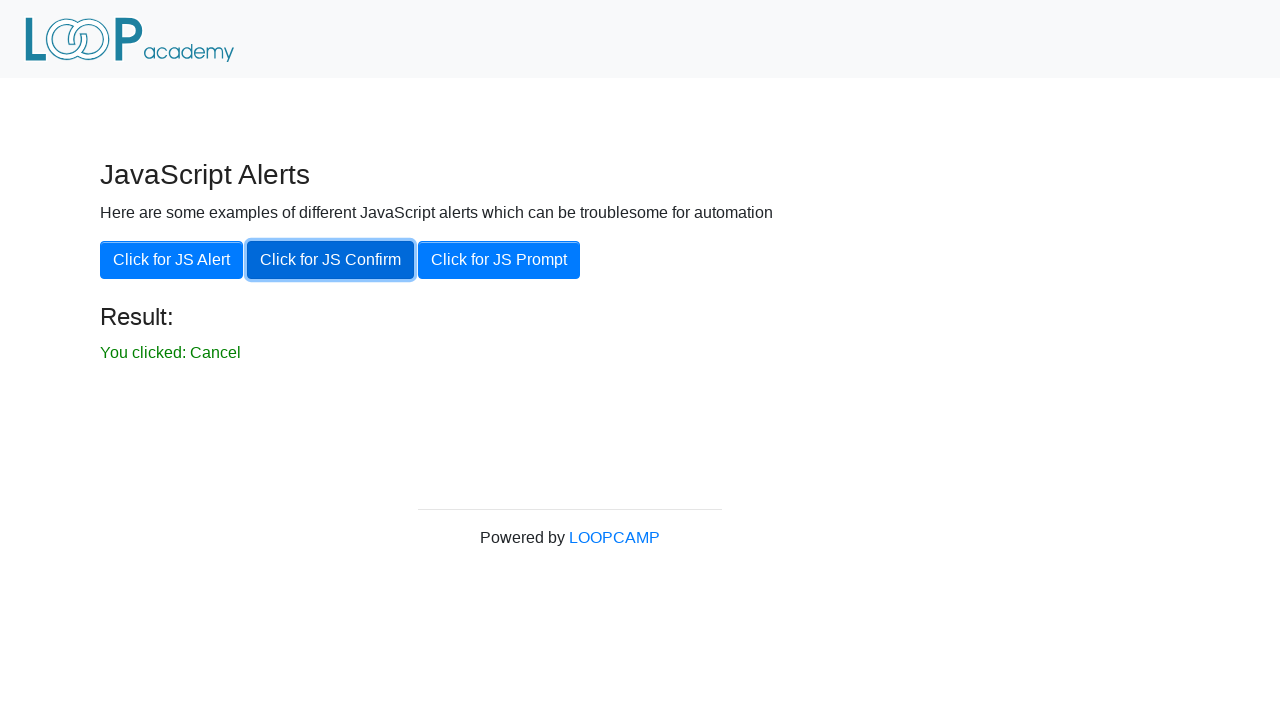

Waited for result update after dismissing alert
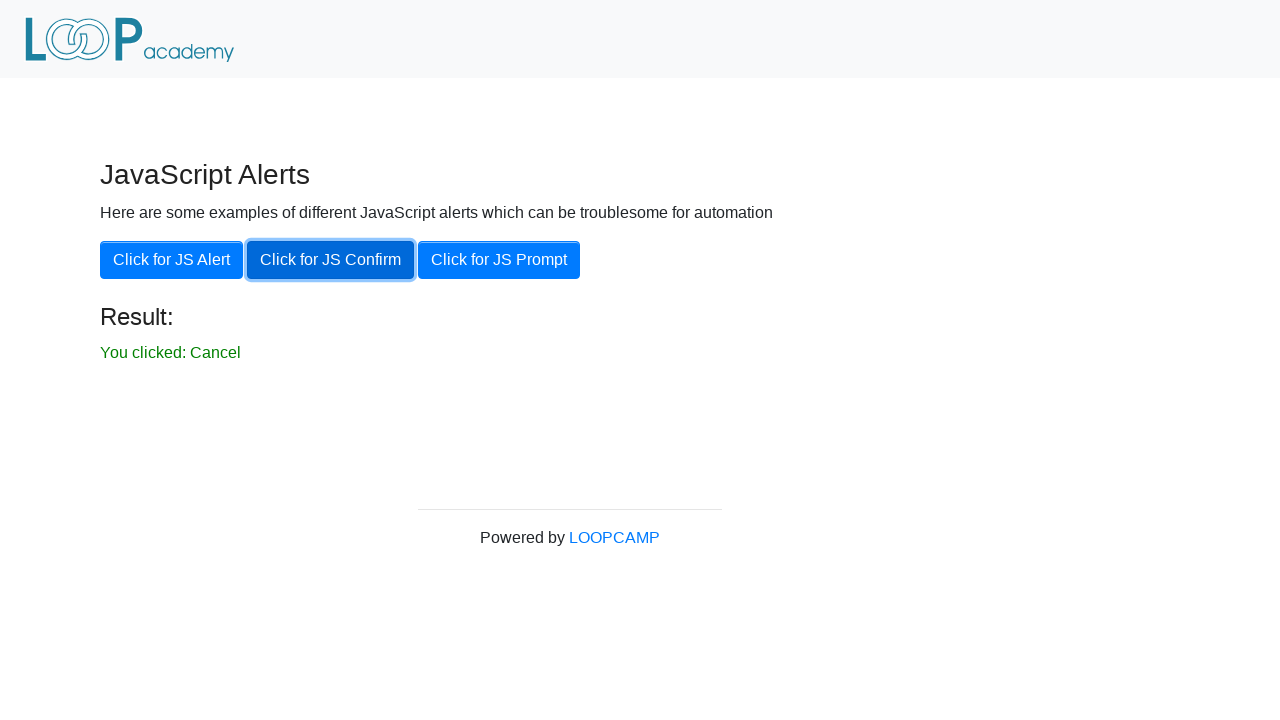

Retrieved updated result text content
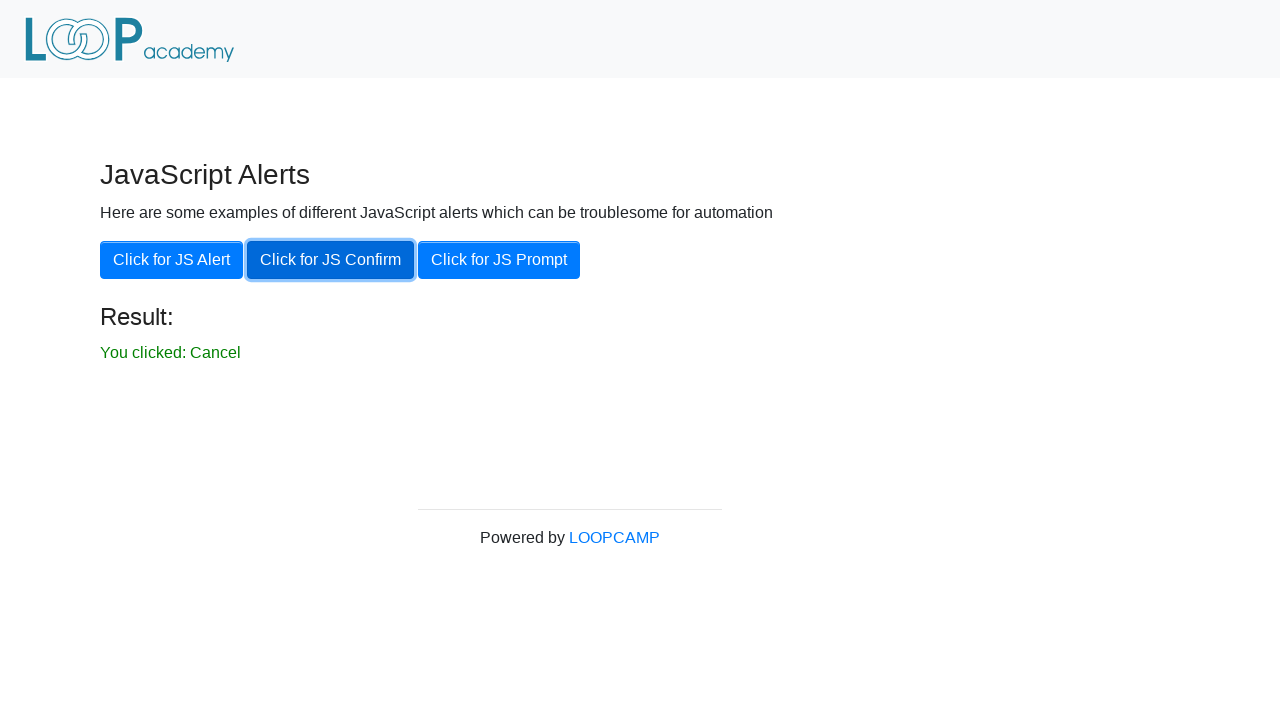

Verified result shows 'You clicked: Cancel'
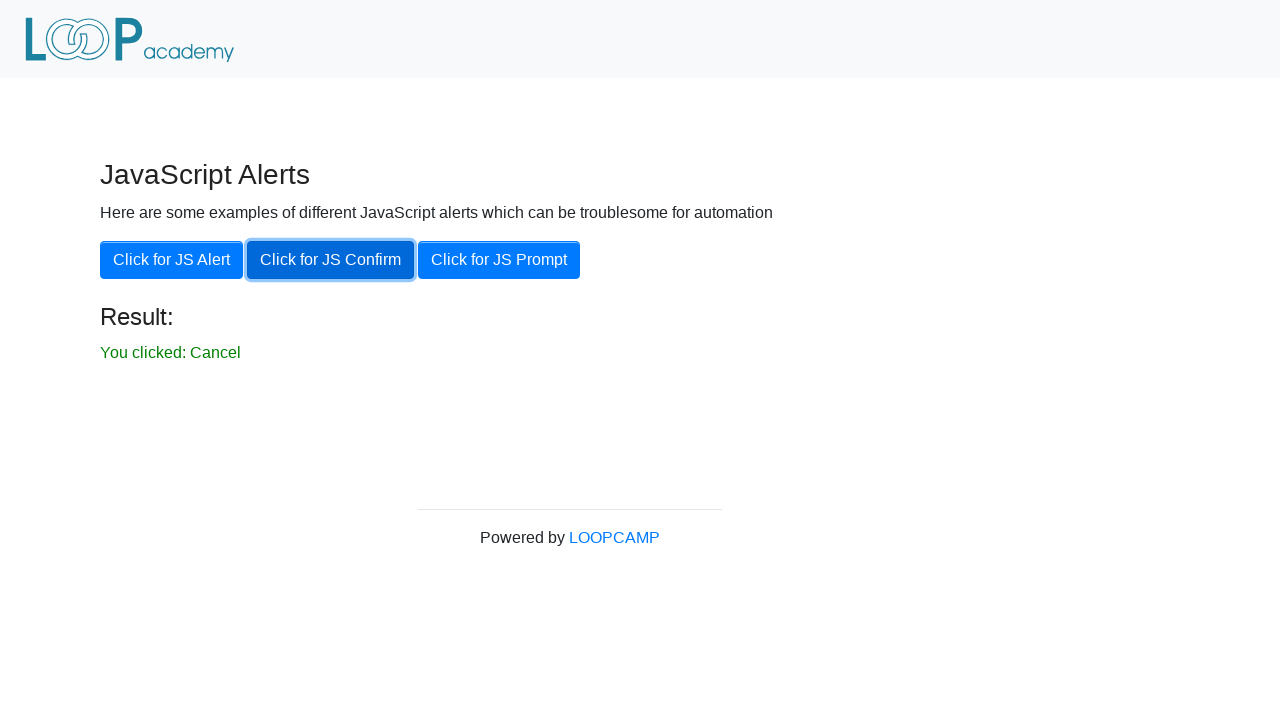

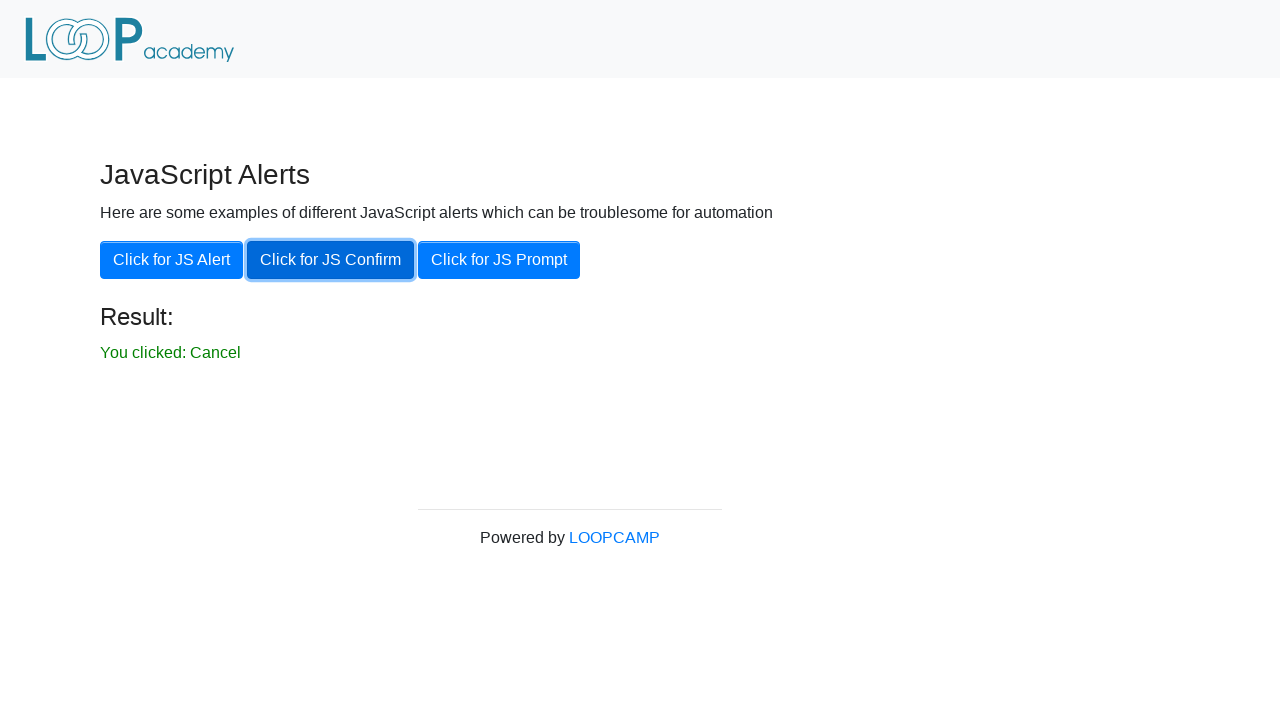